Tests table data by calculating the sum of amounts in all rows and verifying it matches the displayed total

Starting URL: https://www.rahulshettyacademy.com/AutomationPractice/

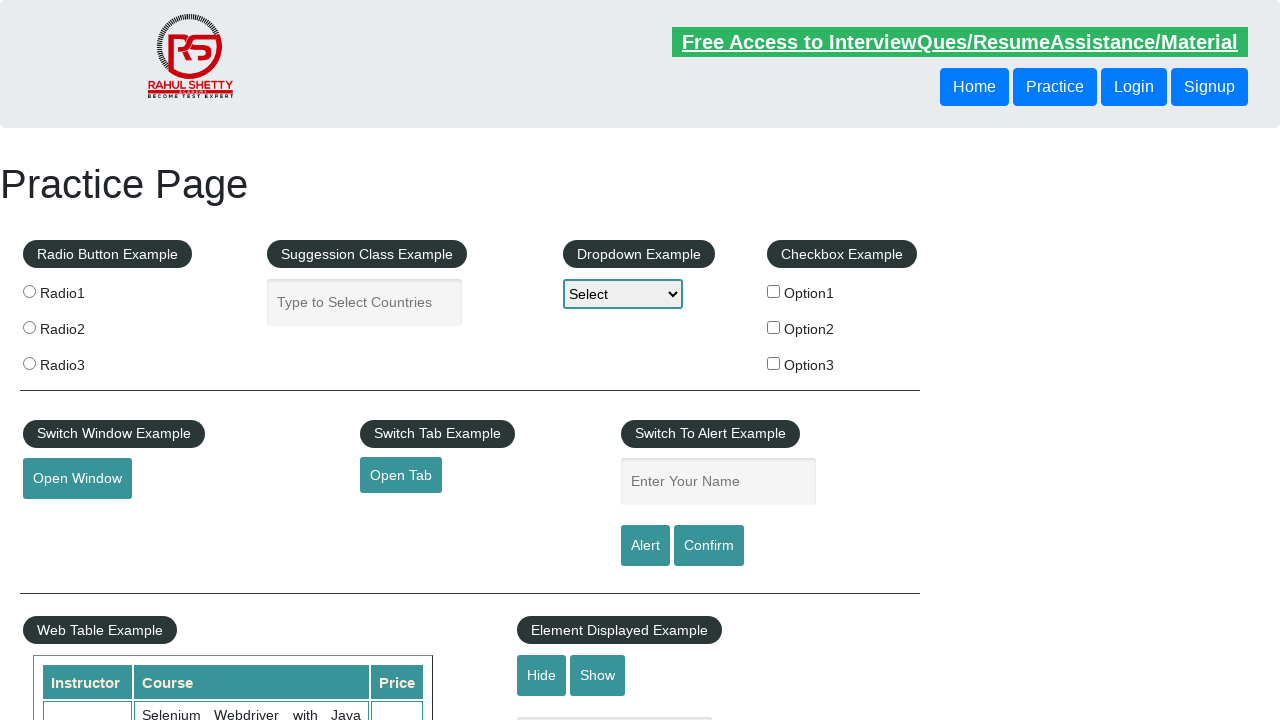

Waited for product table to load
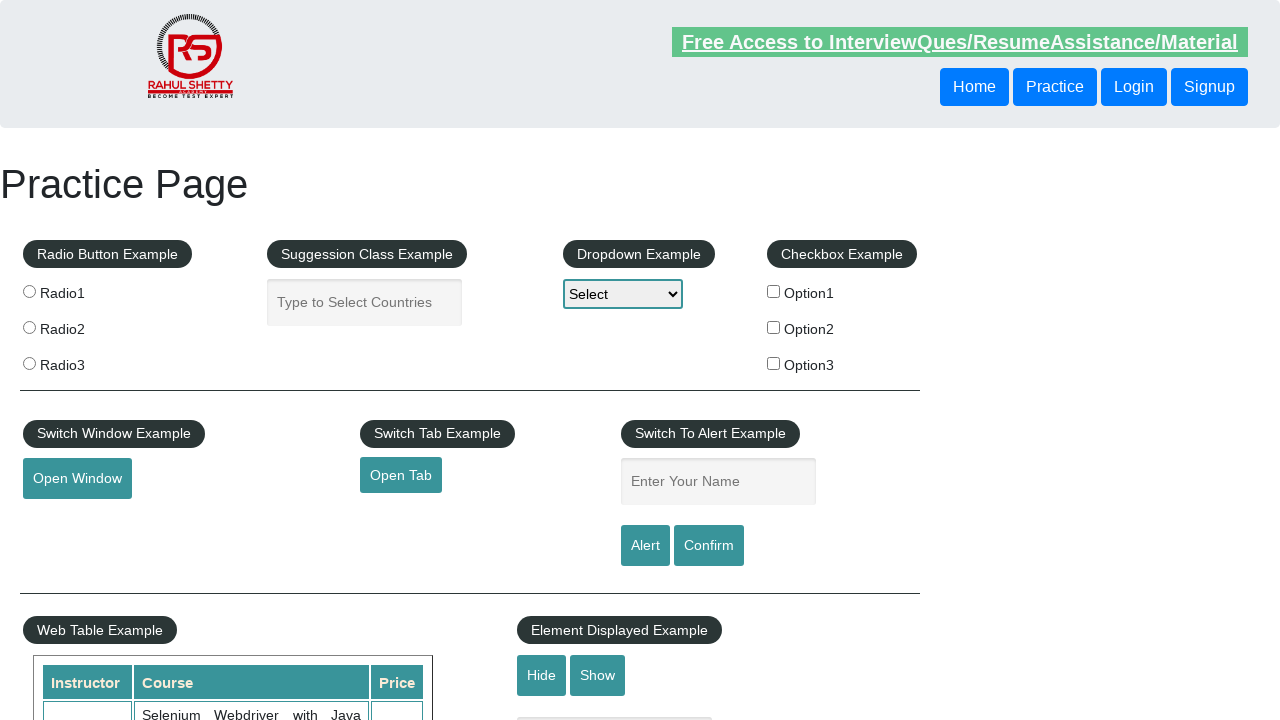

Retrieved all rows from product table
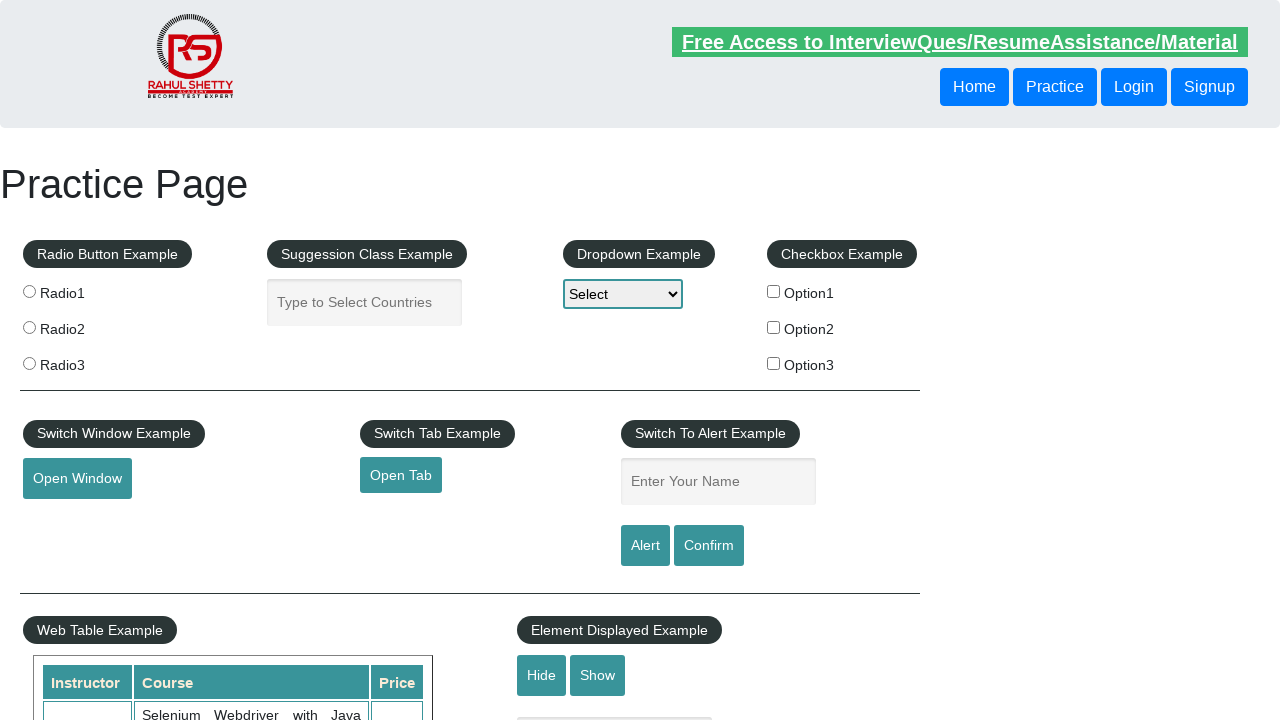

Calculated sum of all row amounts: 296
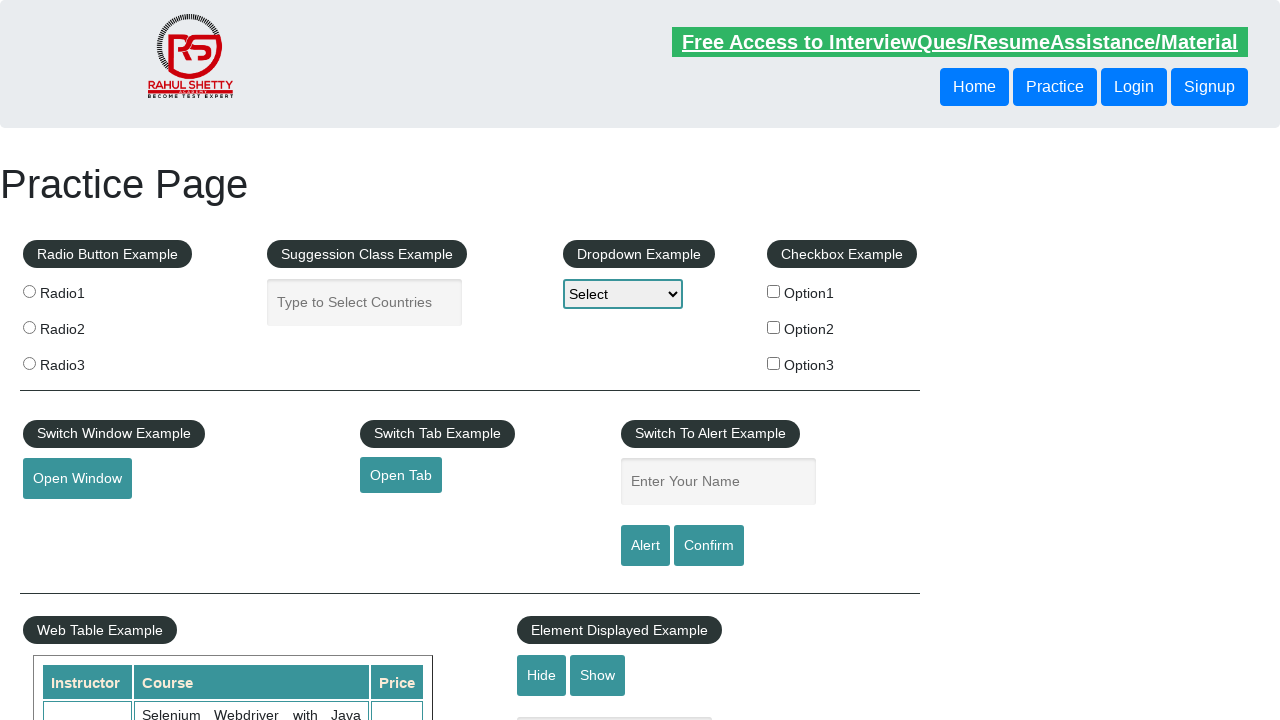

Retrieved displayed total amount text:  Total Amount Collected: 296 
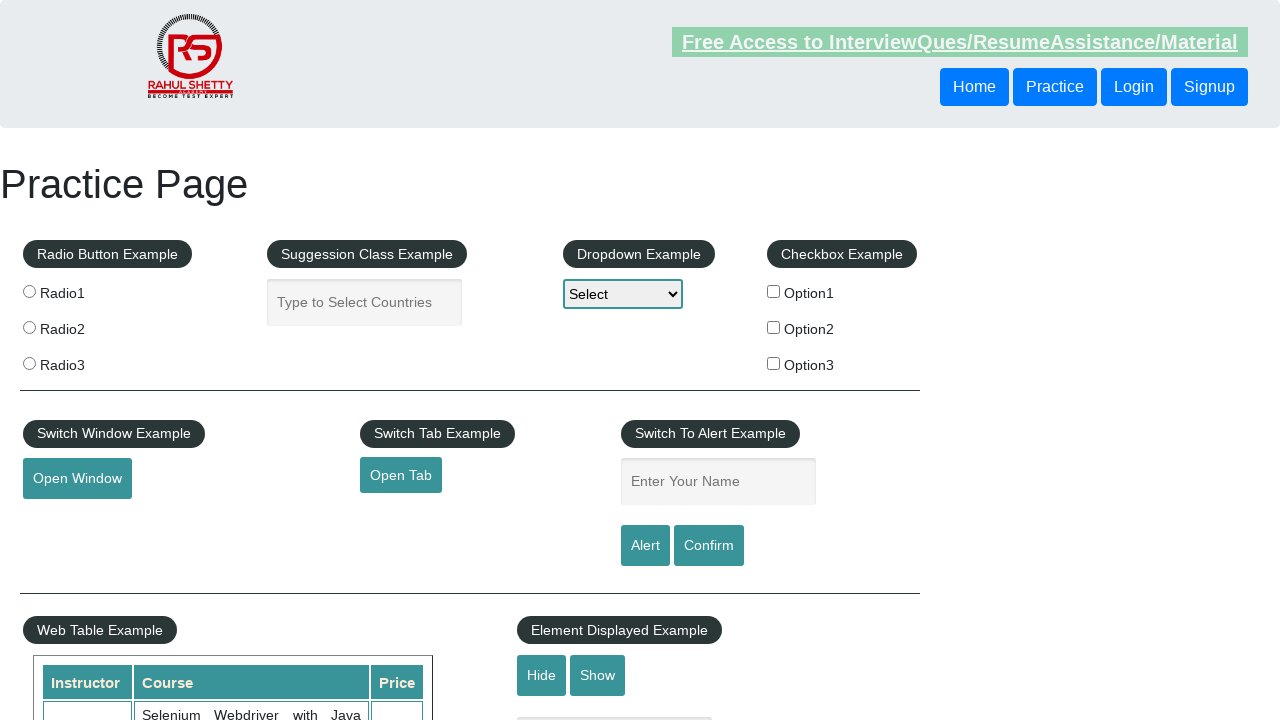

Extracted numeric total from display: 296
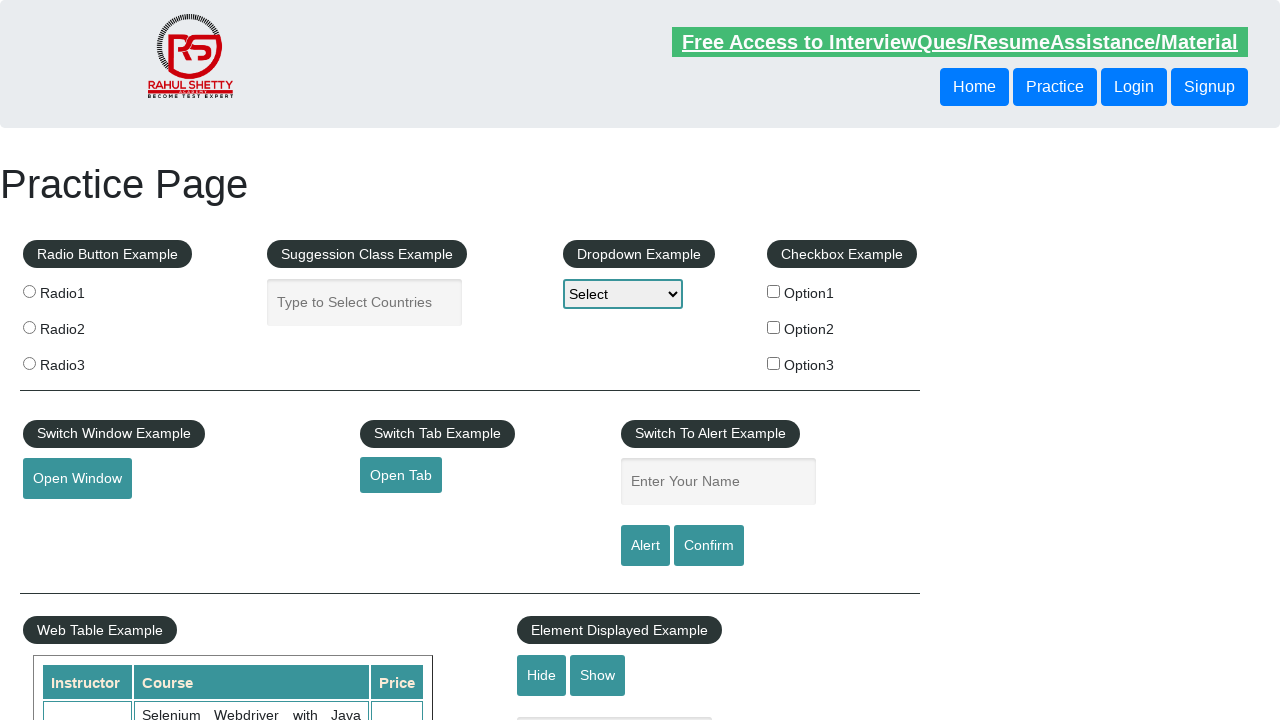

Verified calculated total (296) matches displayed total (296)
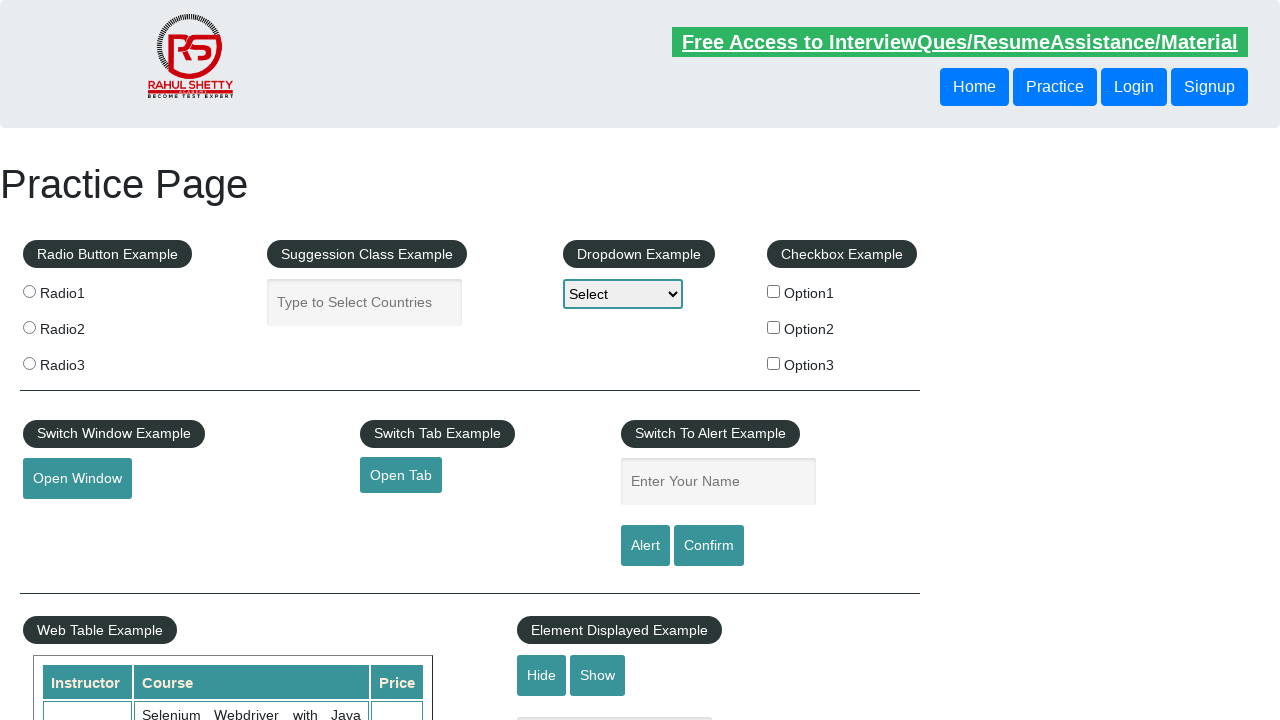

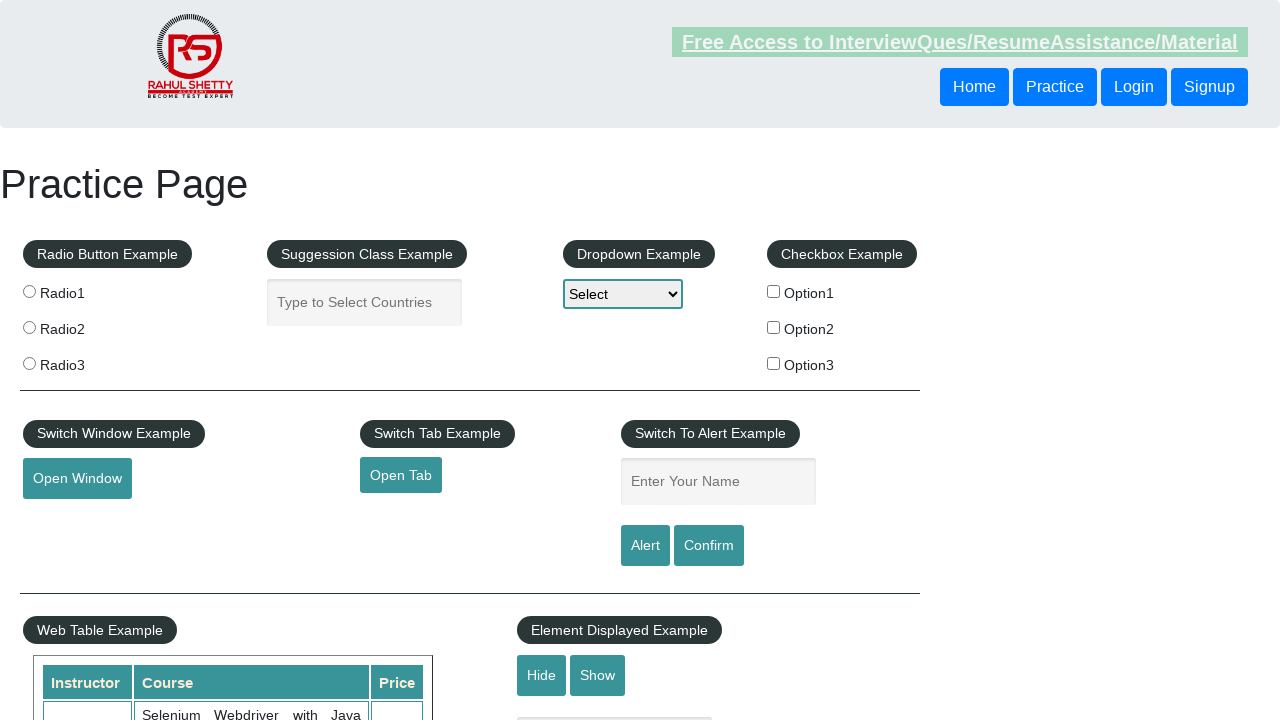